Tests complete bike borrowing and returning workflow by borrowing from station 4, exiting, going to station 2, returning the bike, and removing the character

Starting URL: https://fdadeau.github.io/velocity

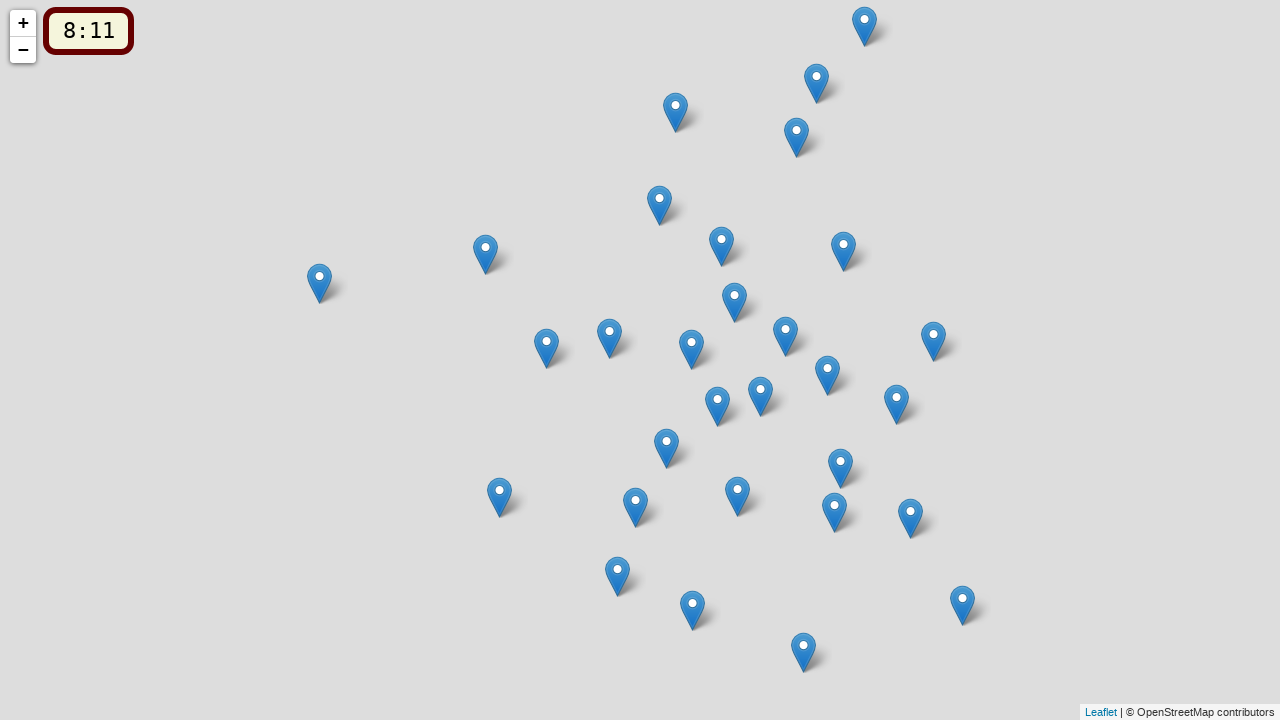

Clicked on station 4 marker on the map at (834, 512) on .leaflet-marker-icon:nth-child(4)
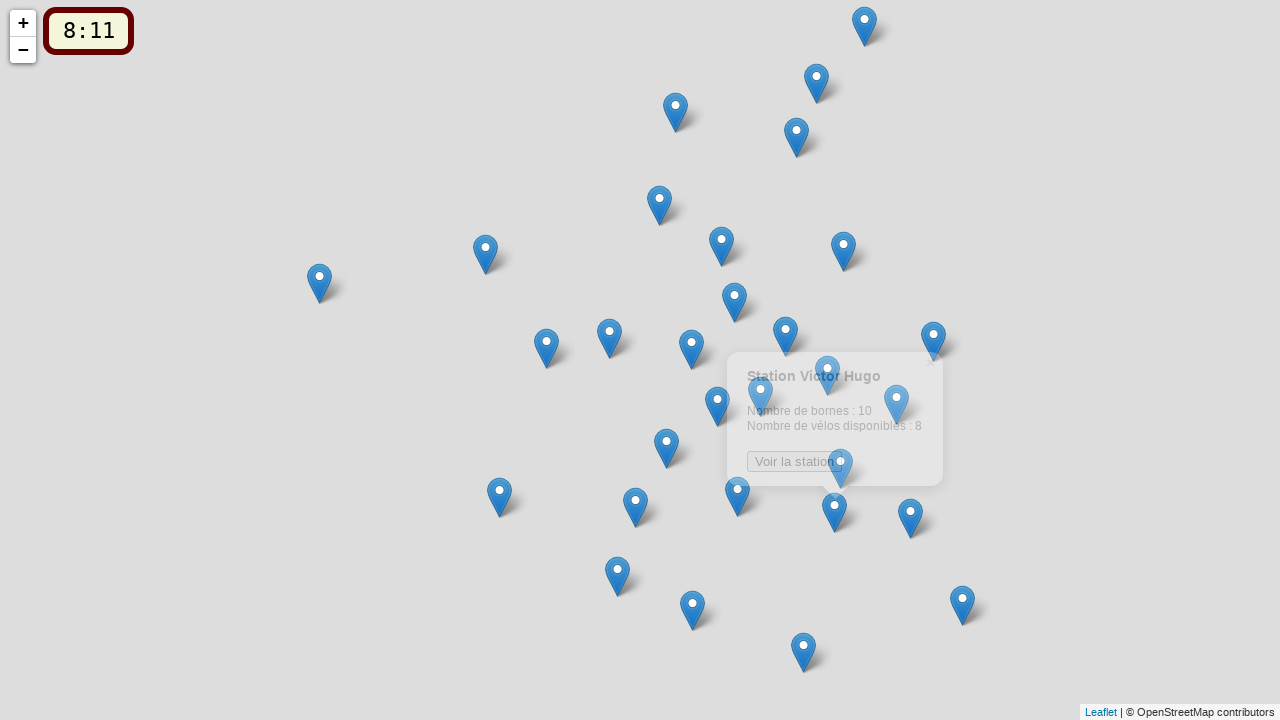

Waited for station 4 to load
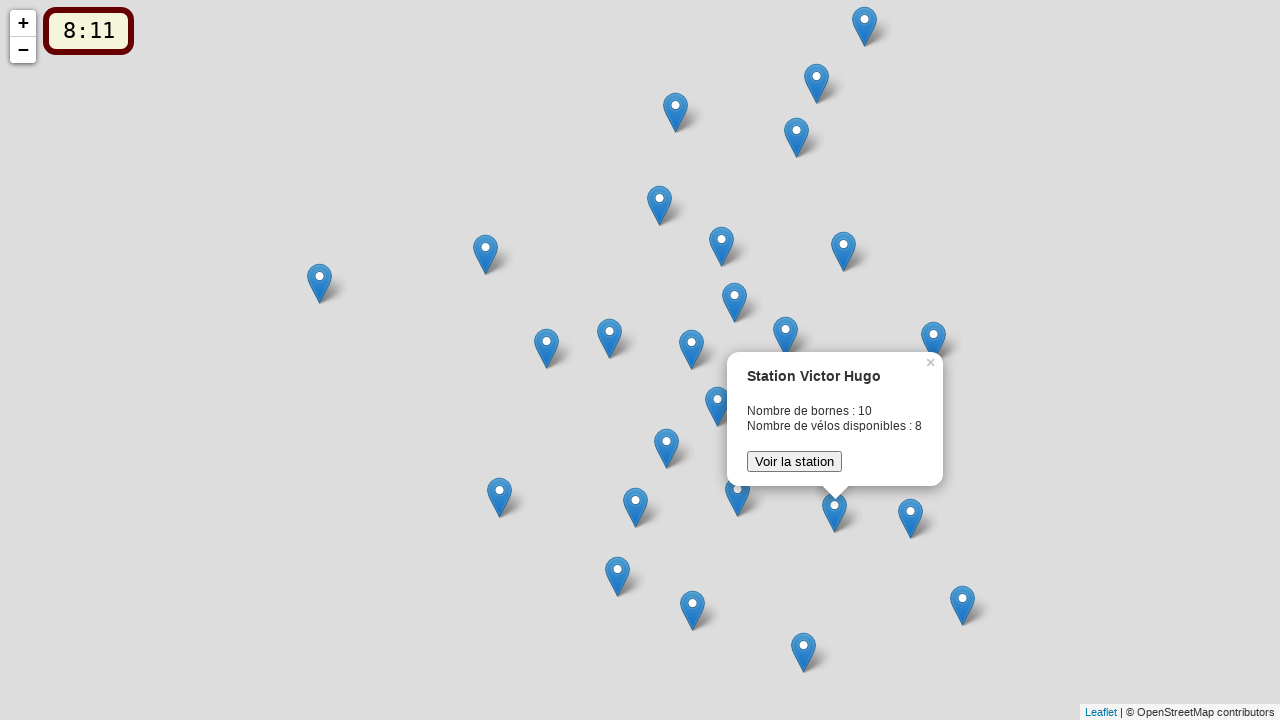

Clicked 'View' button to enter station 4 at (794, 462) on .btnVoir
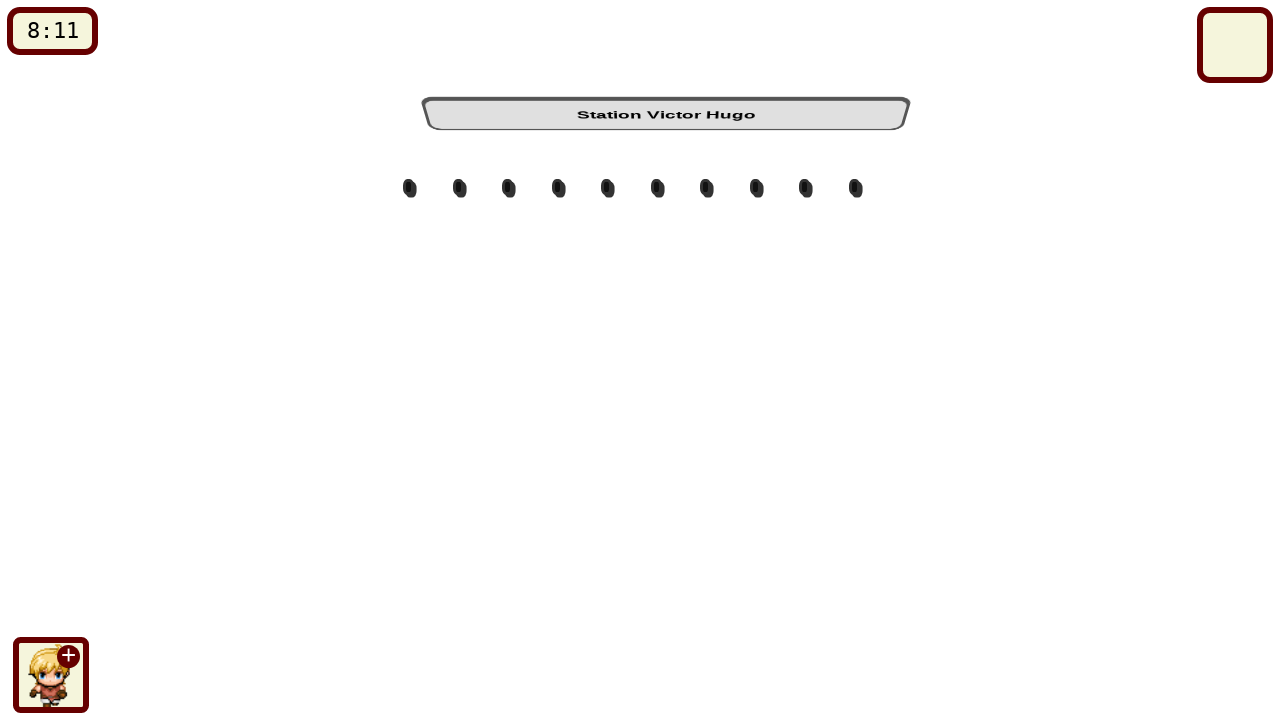

Waited for station 4 view to fully load
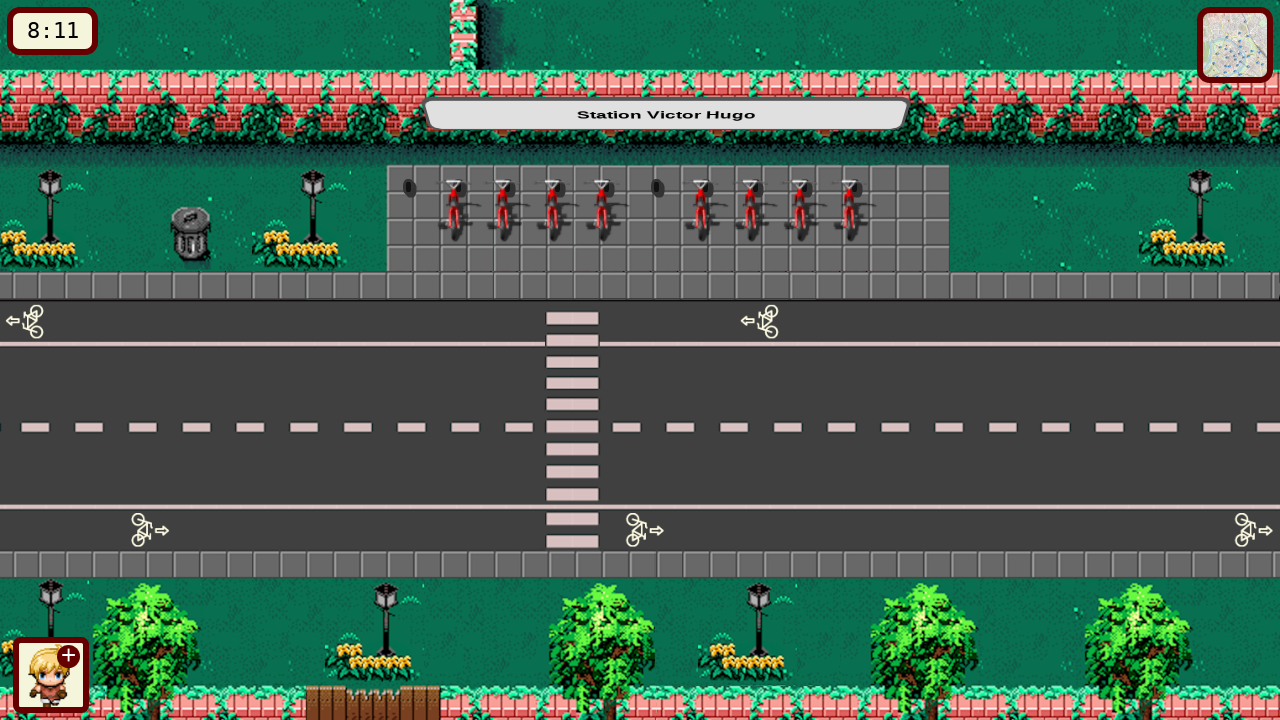

Clicked button to add a character at (51, 675) on #btnAddCharacter
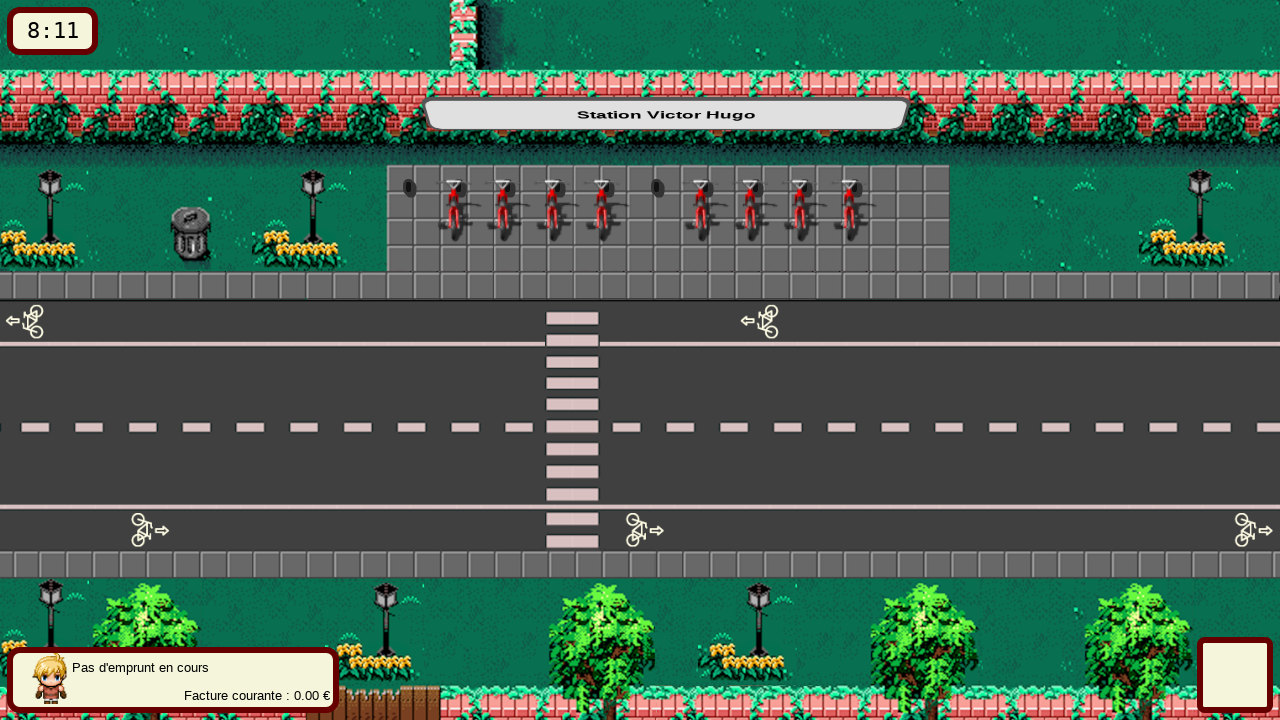

Waited for character to be added to the scene
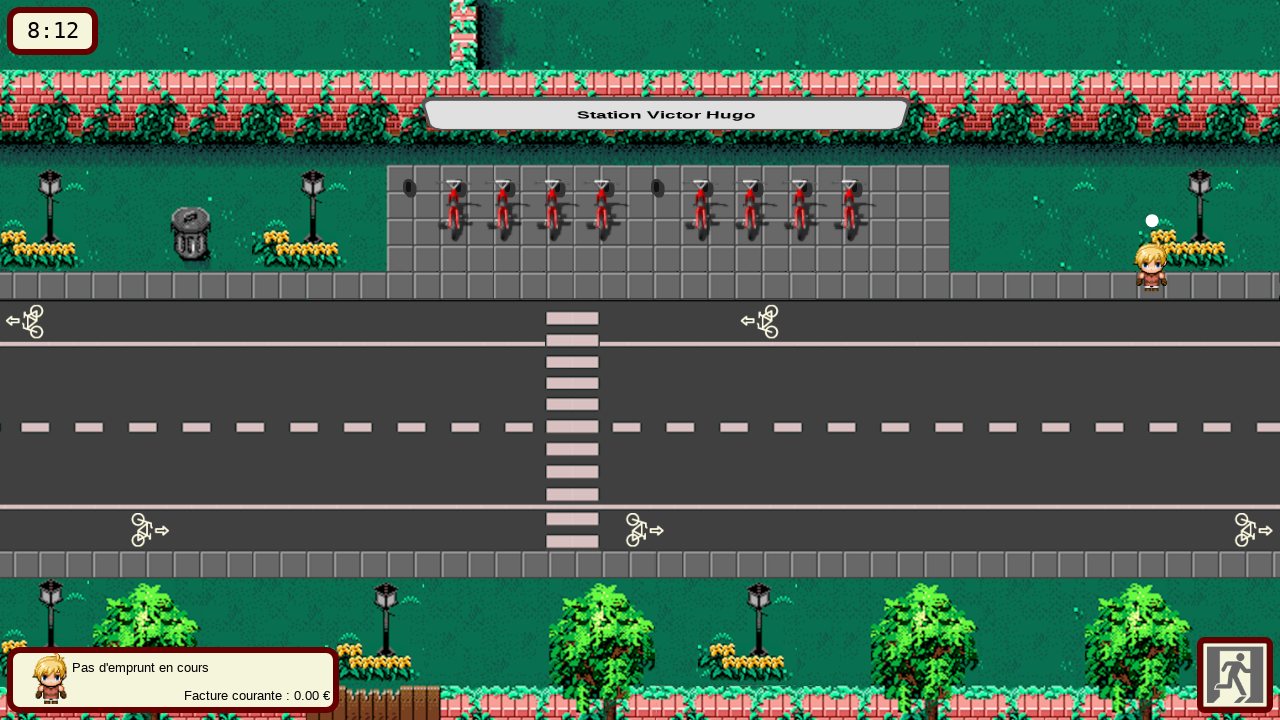

Clicked on a bike slot to borrow a bike at (458, 187) on #bornes .borne[data-velo]
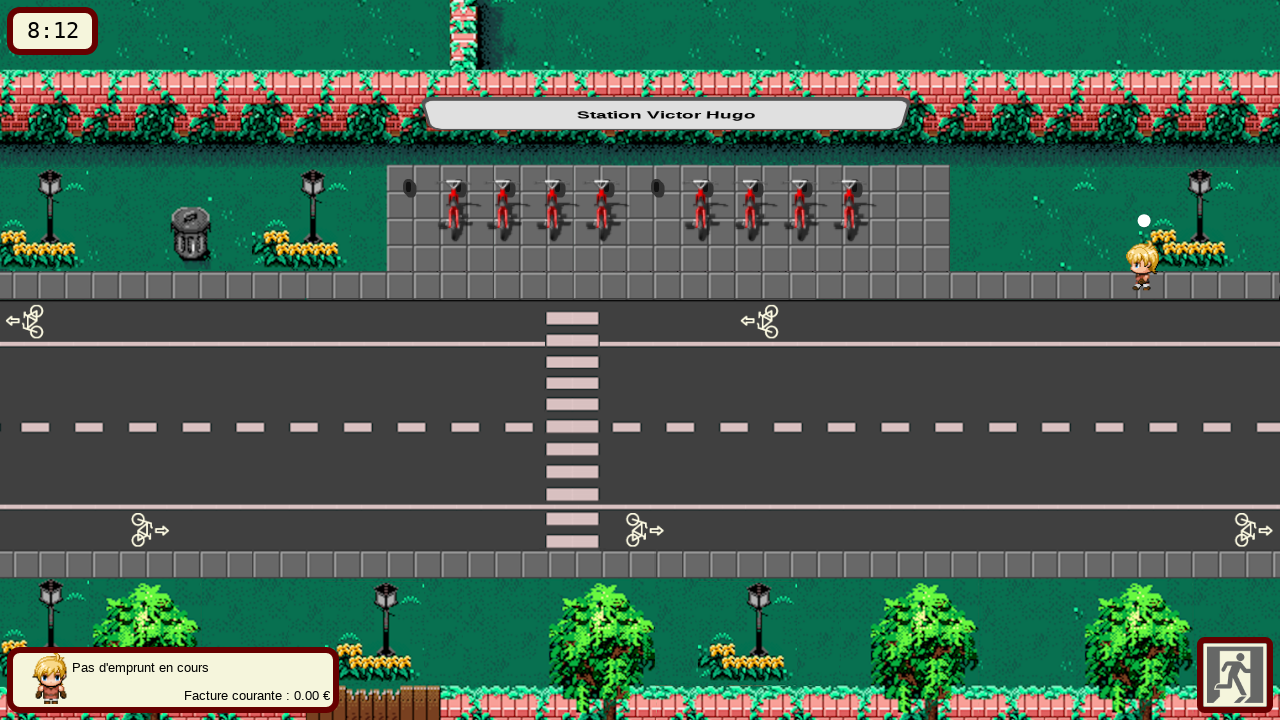

Accepted confirmation dialog to complete bike borrowing
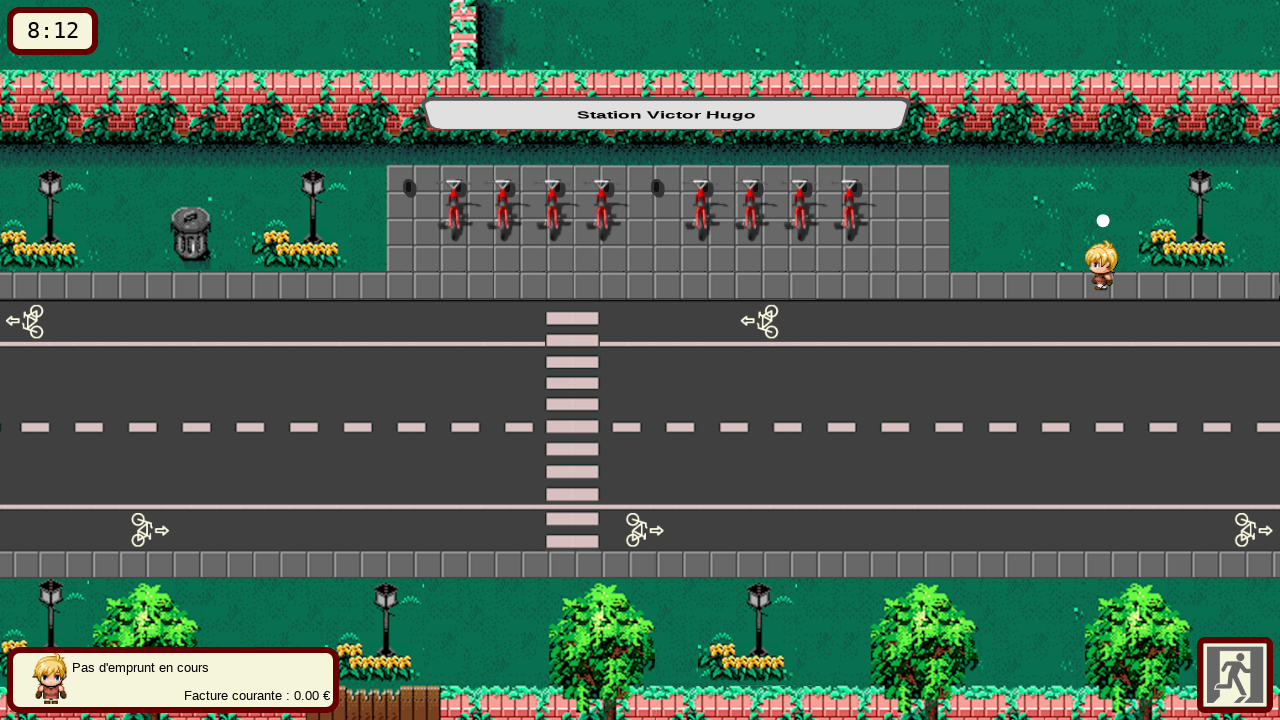

Waited for bike borrowing transaction to complete
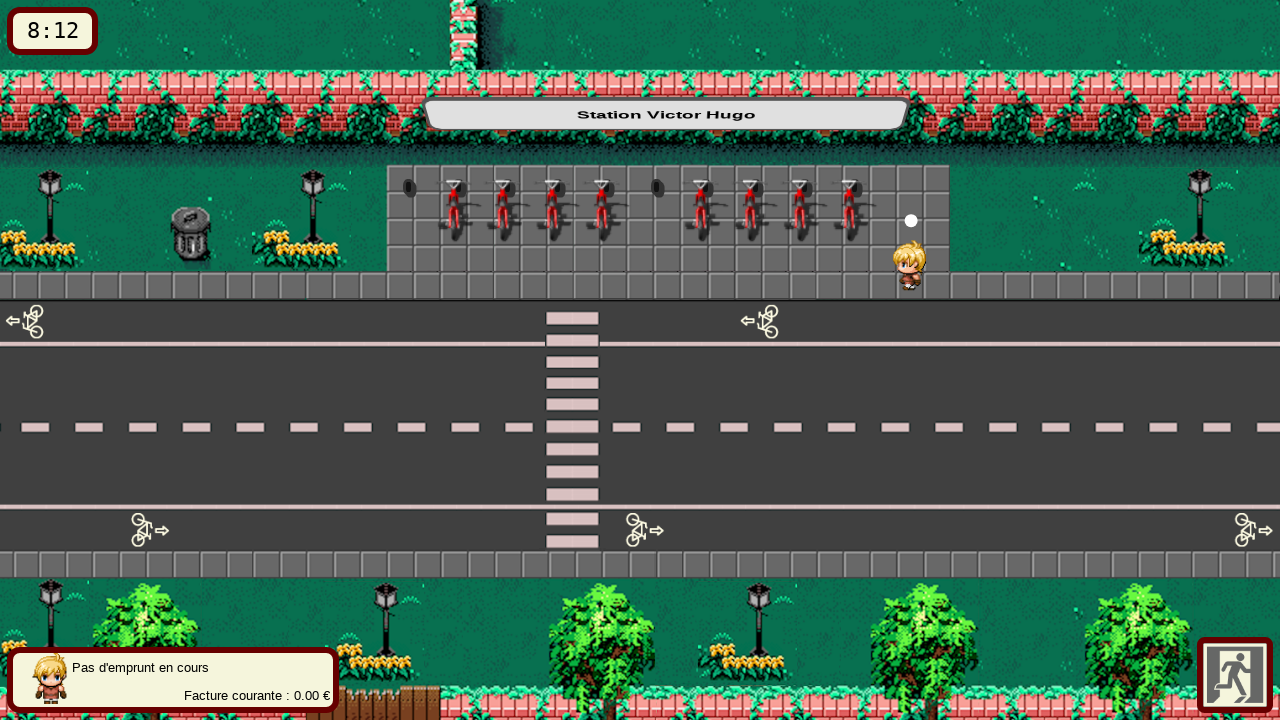

Clicked button to exit station 4 at (32, 321) on .btnExitStation
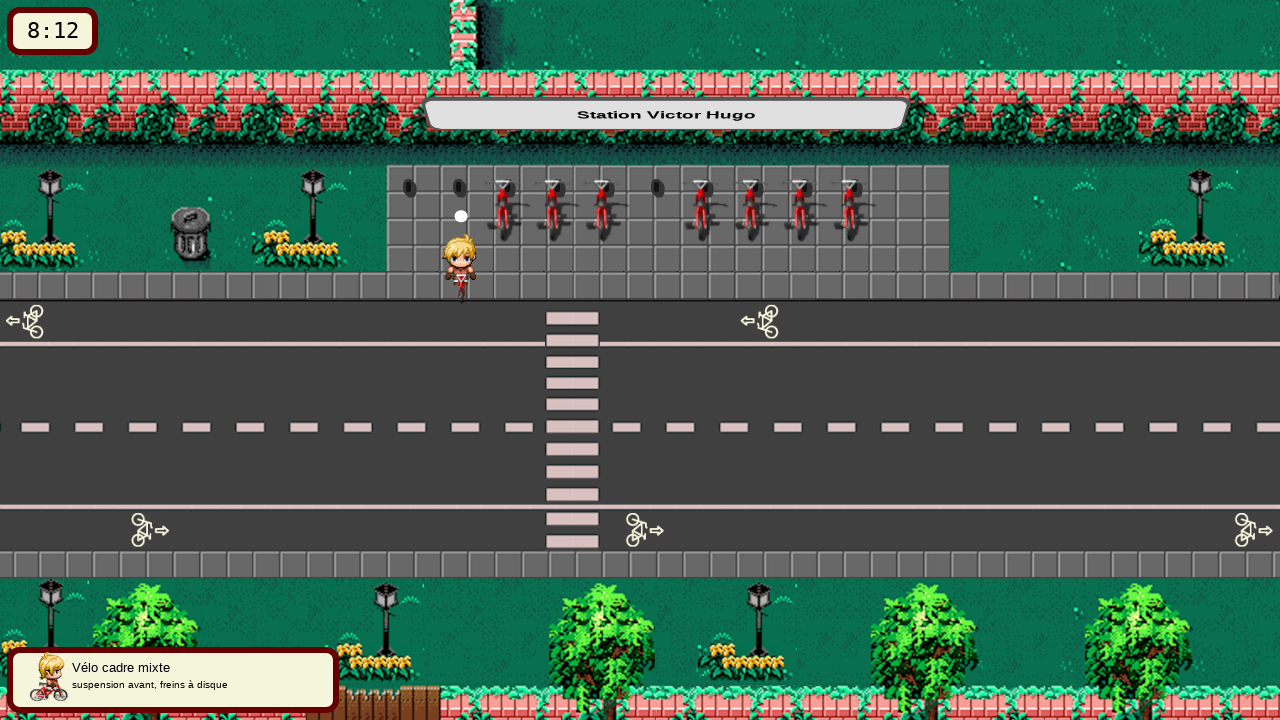

Waited for character to exit station 4 and return to map
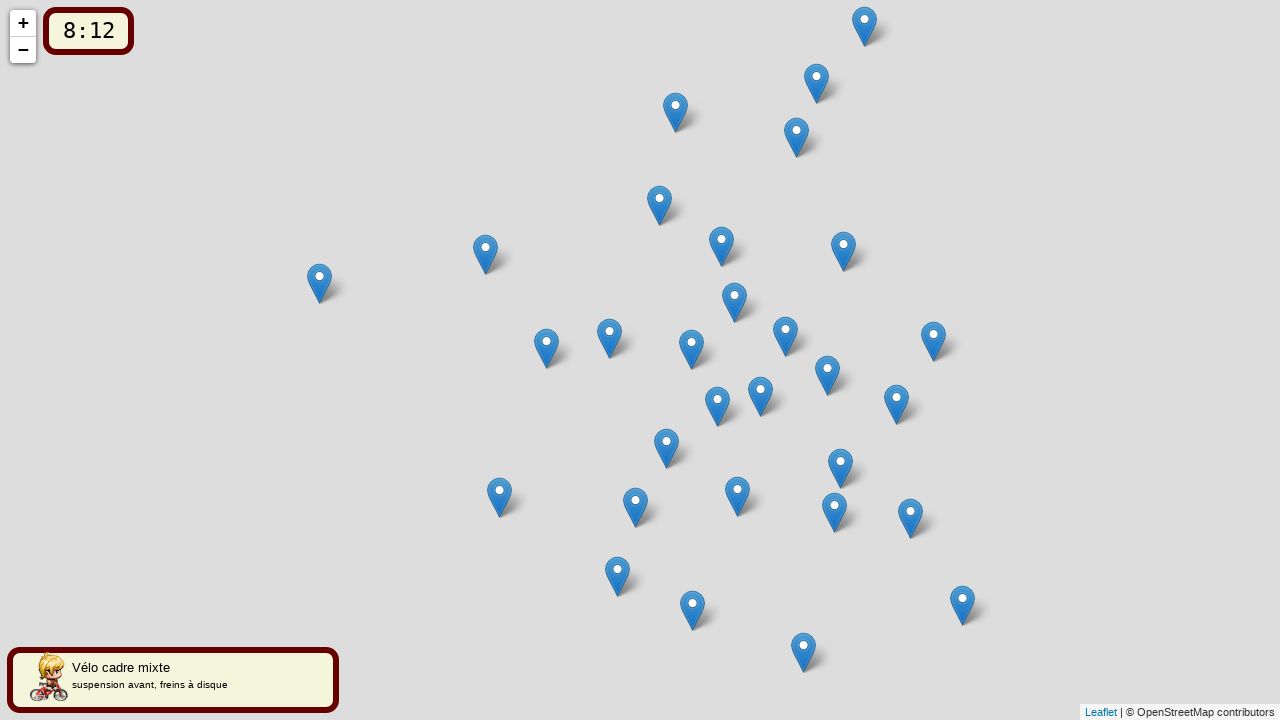

Clicked on station 2 marker on the map at (636, 508) on .leaflet-marker-icon:nth-child(2)
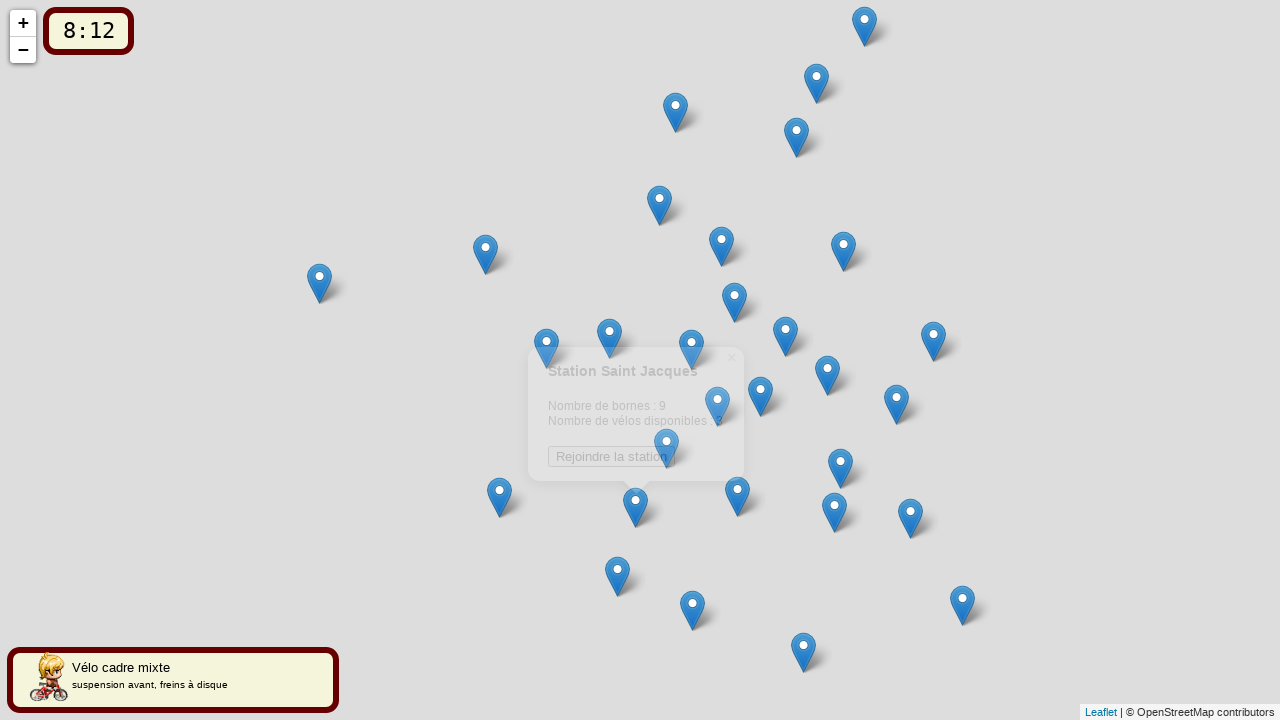

Waited for station 2 to load
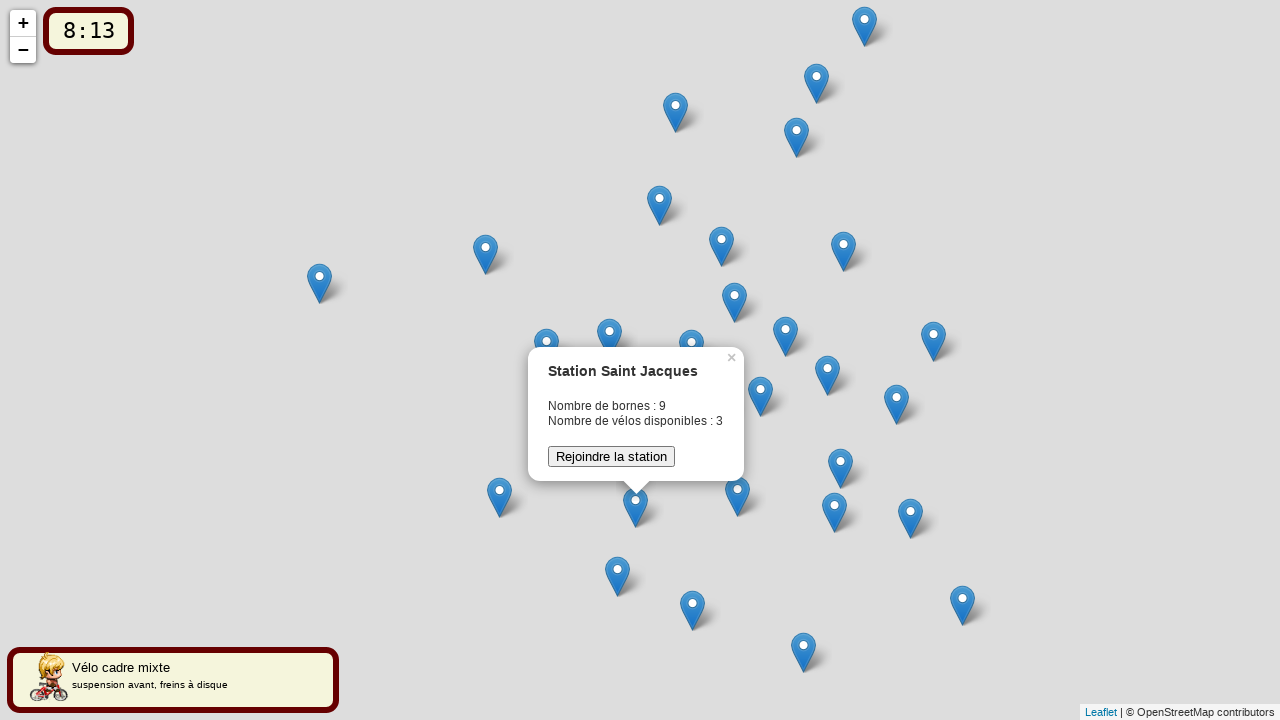

Clicked 'View' button to enter station 2 at (612, 456) on .btnVoir
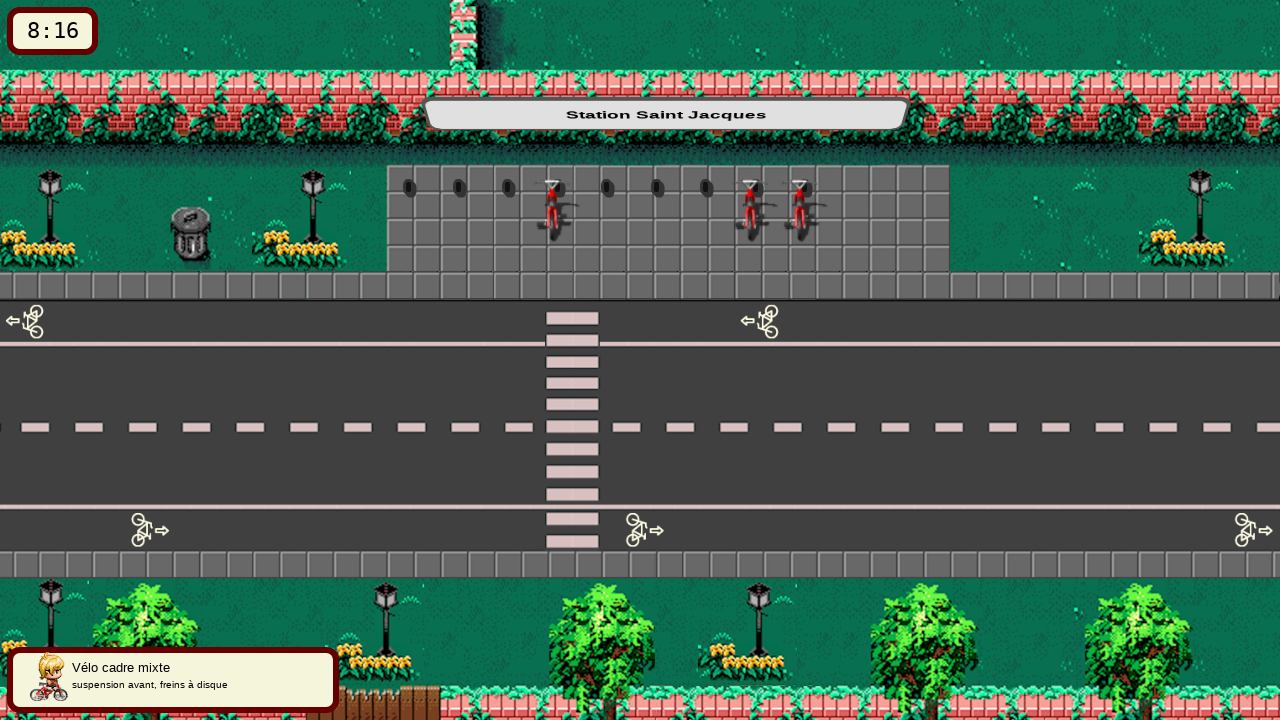

Waited for station 2 view to fully load
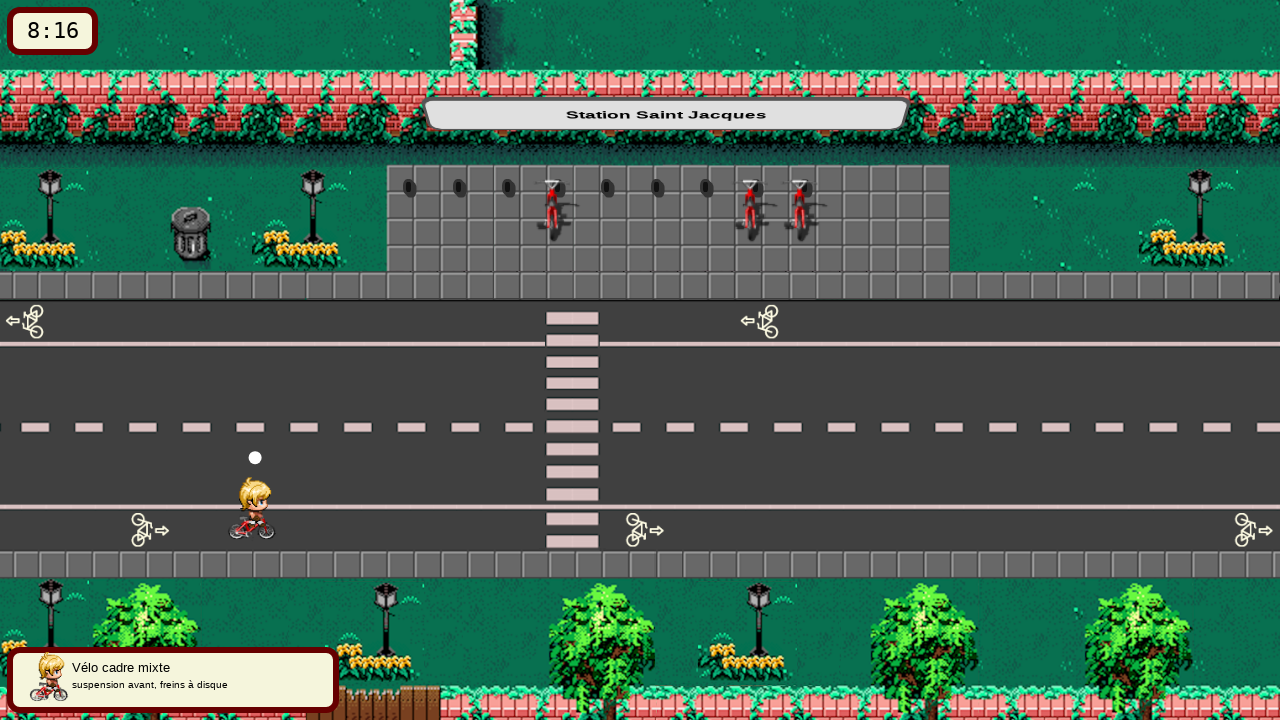

Clicked on an empty slot to return the bike at (409, 187) on #bornes .borne:not([data-velo])
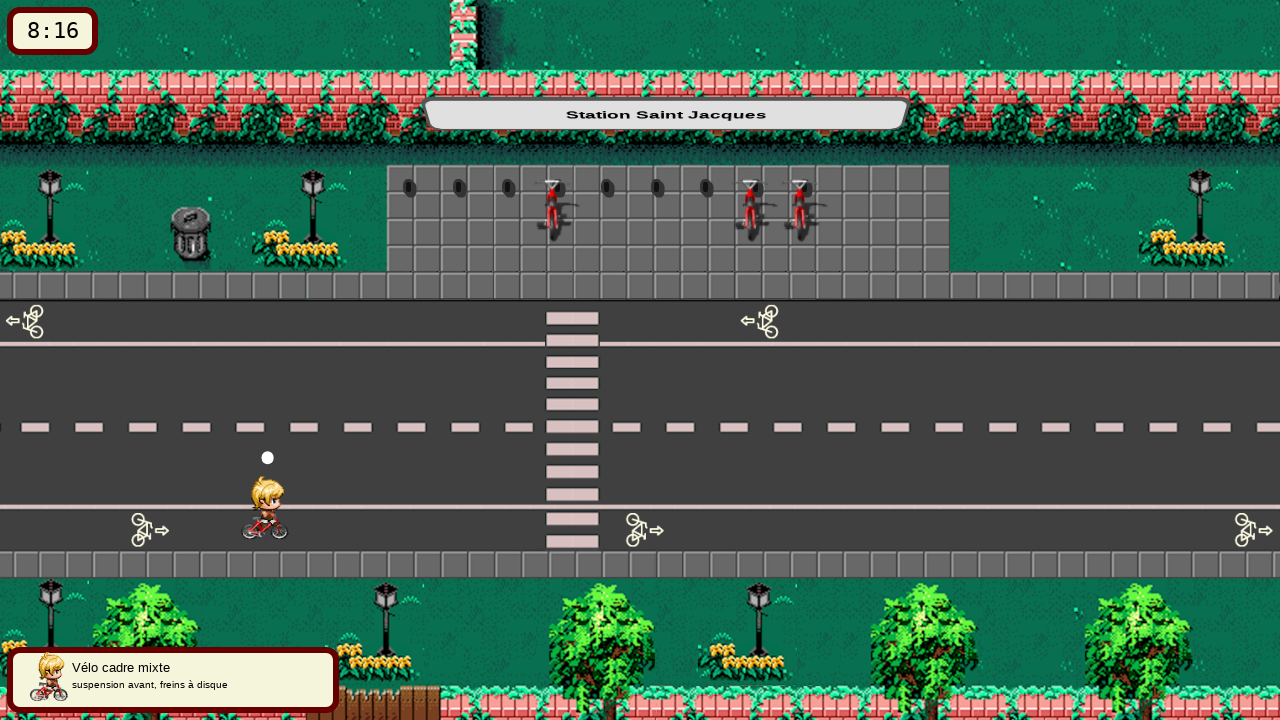

Accepted confirmation dialog to complete bike return
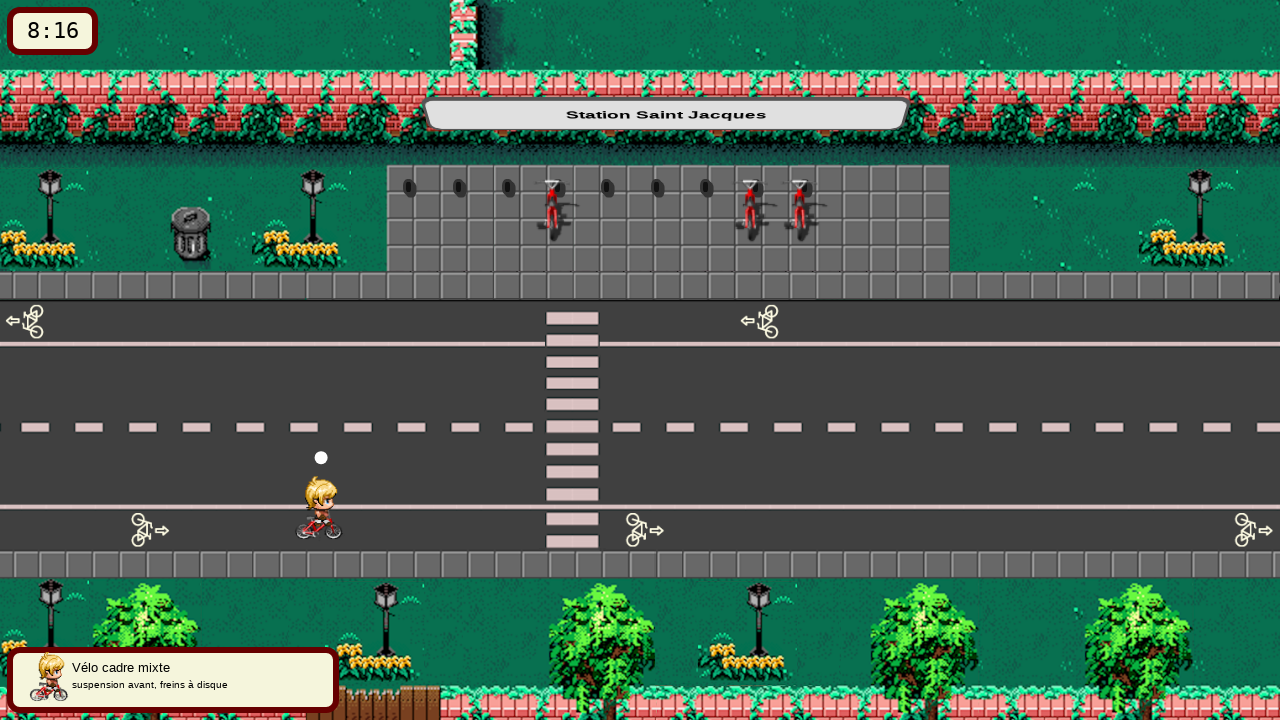

Waited for bike return transaction to complete
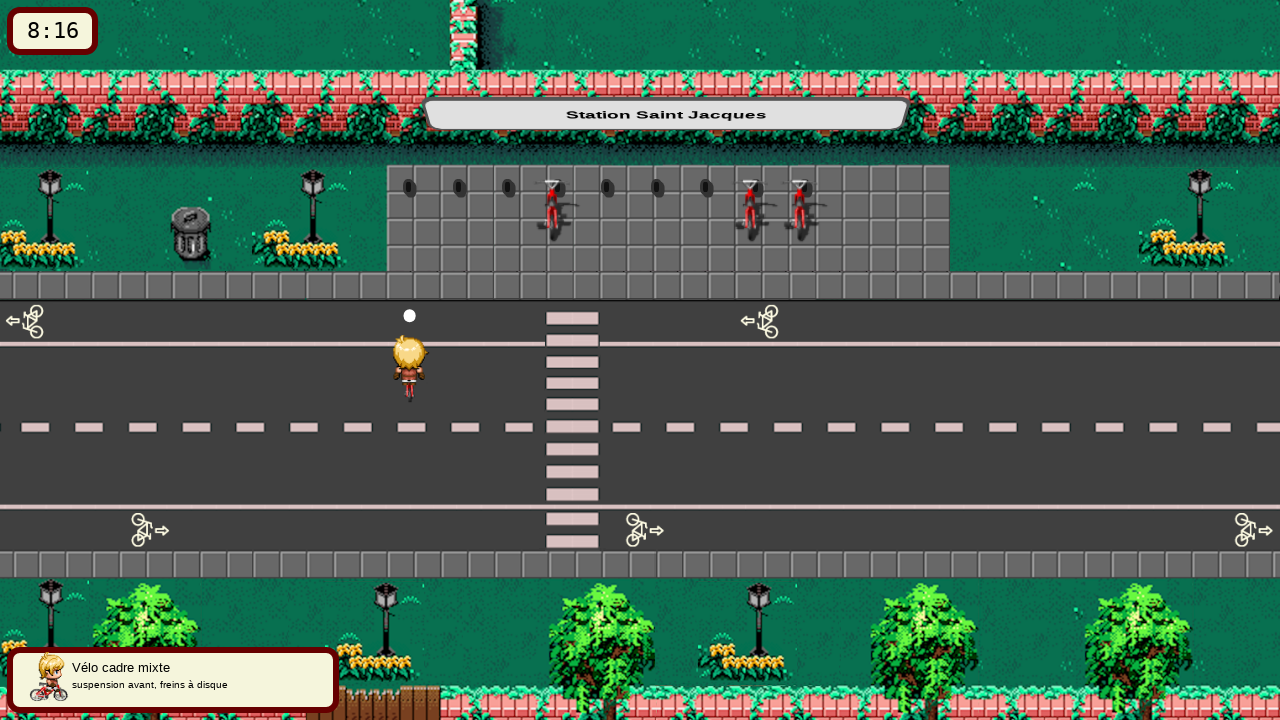

Clicked button to exit station 2 and remove character at (1235, 675) on #btnExit
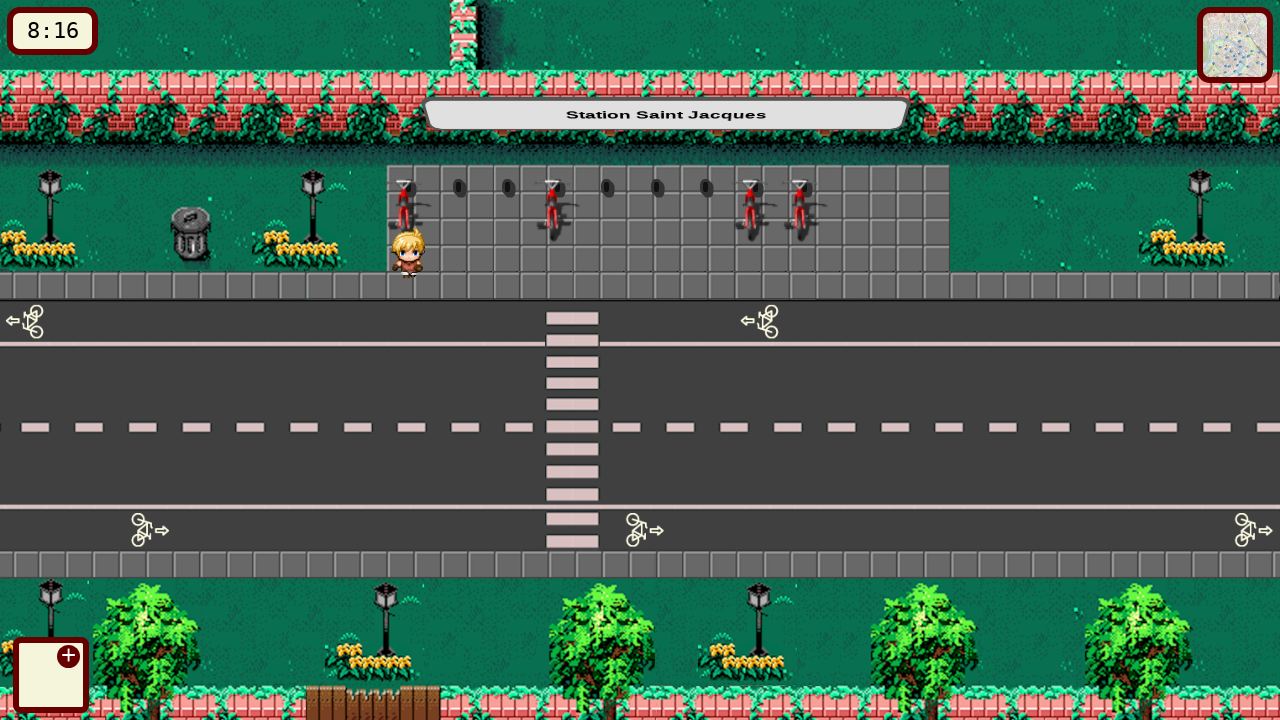

Waited for character to be removed and return to initial state
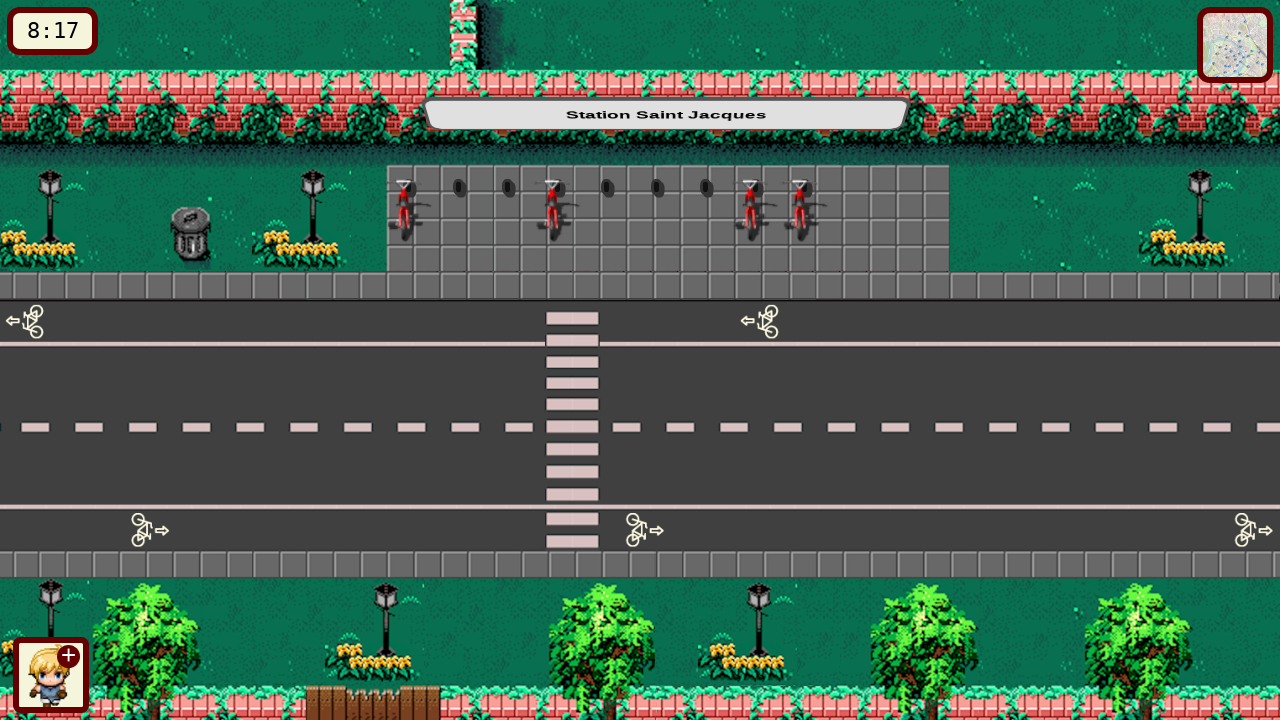

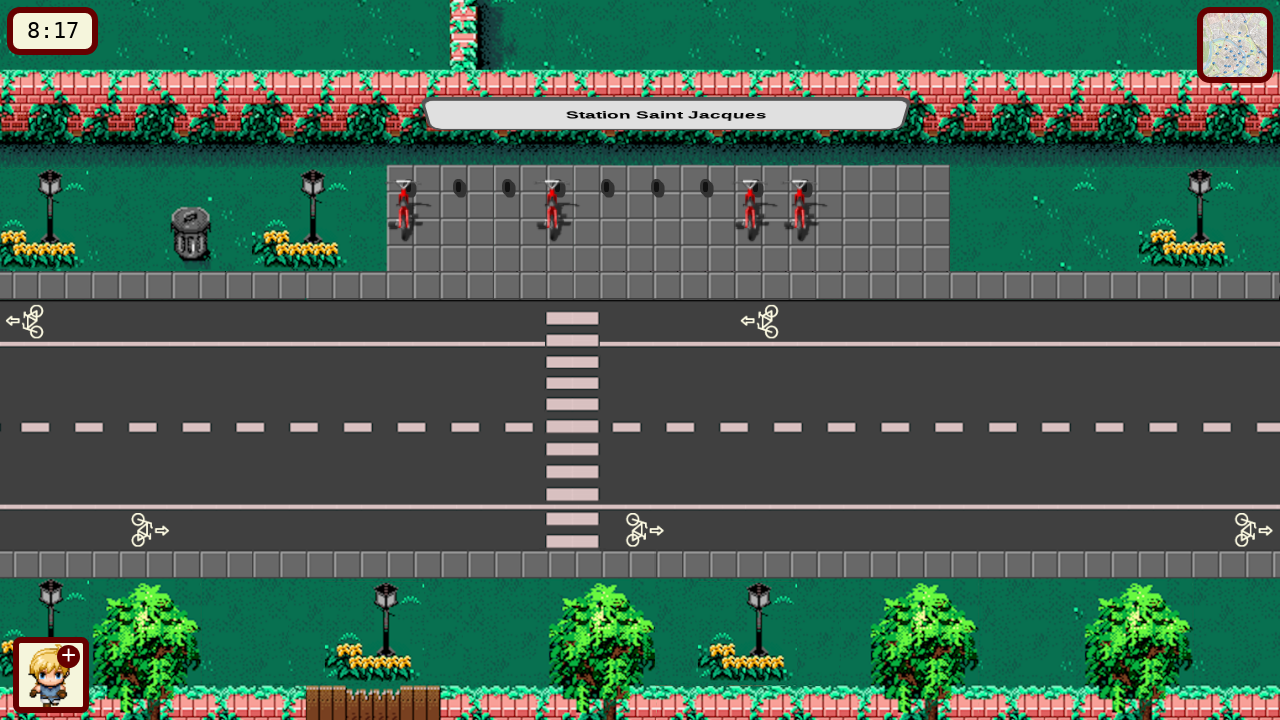